Tests filtering to display only completed todo items

Starting URL: https://demo.playwright.dev/todomvc

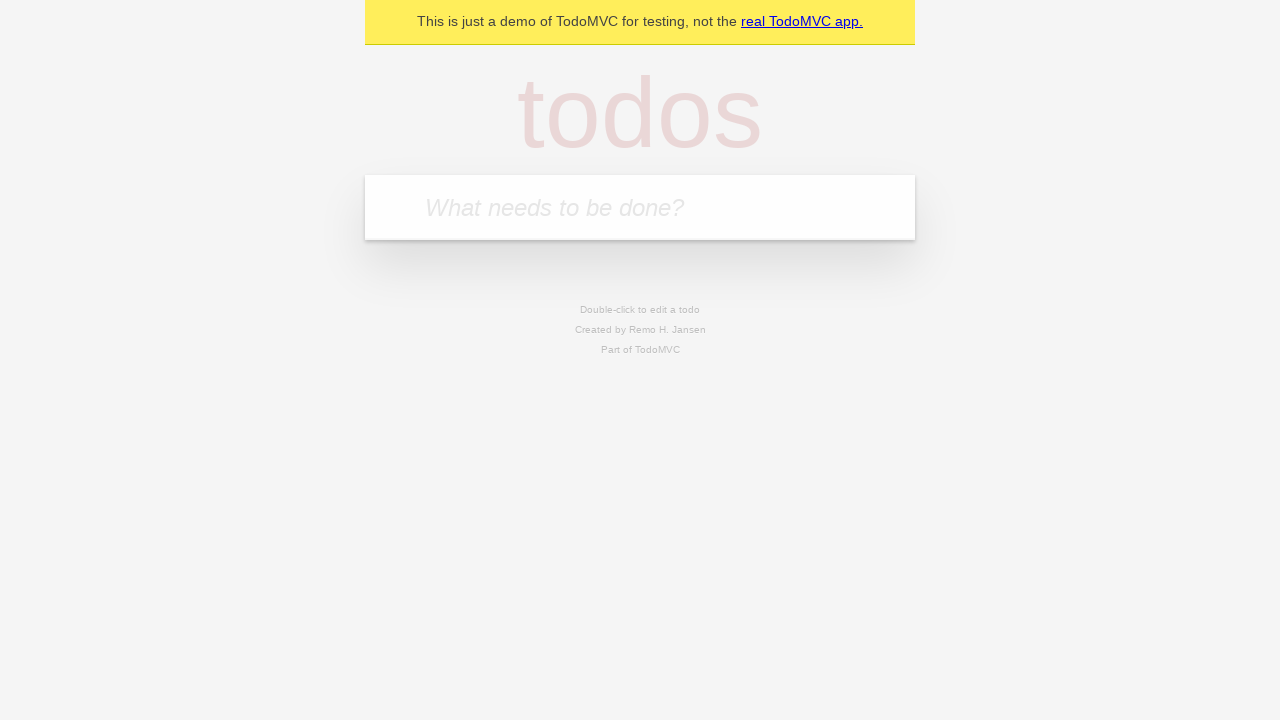

Filled todo input with 'buy some cheese' on internal:attr=[placeholder="What needs to be done?"i]
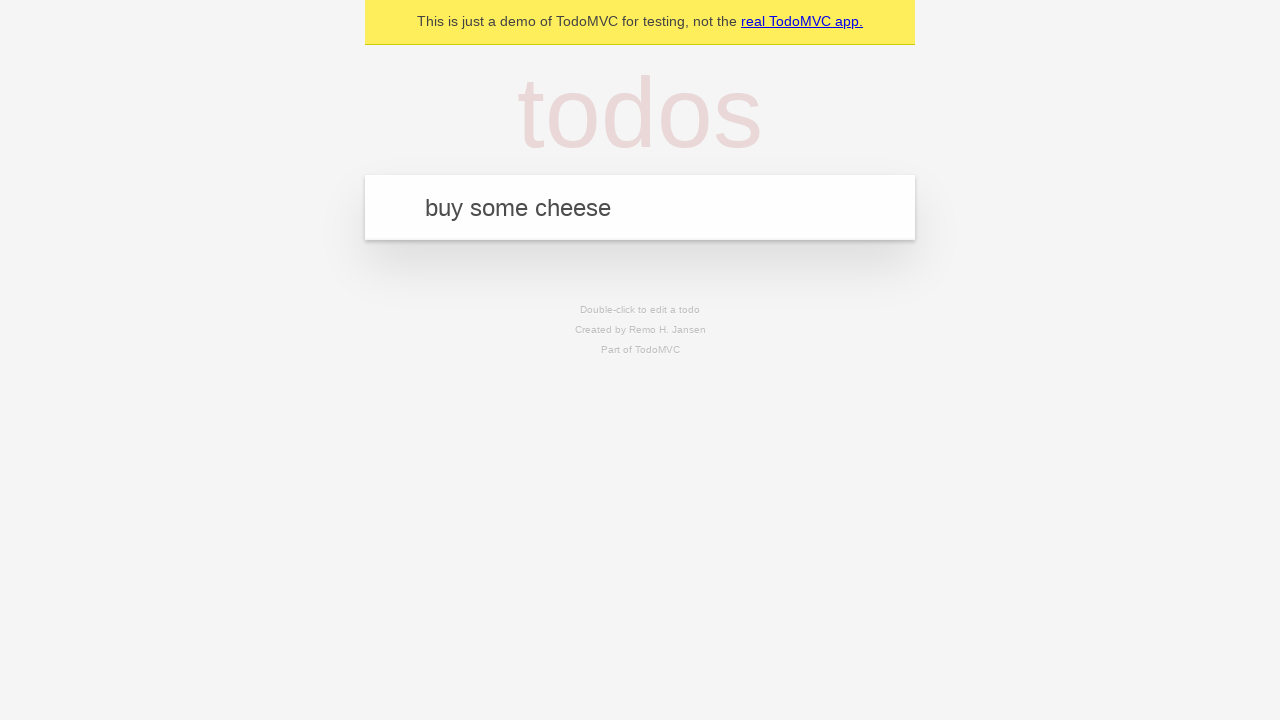

Pressed Enter to create first todo on internal:attr=[placeholder="What needs to be done?"i]
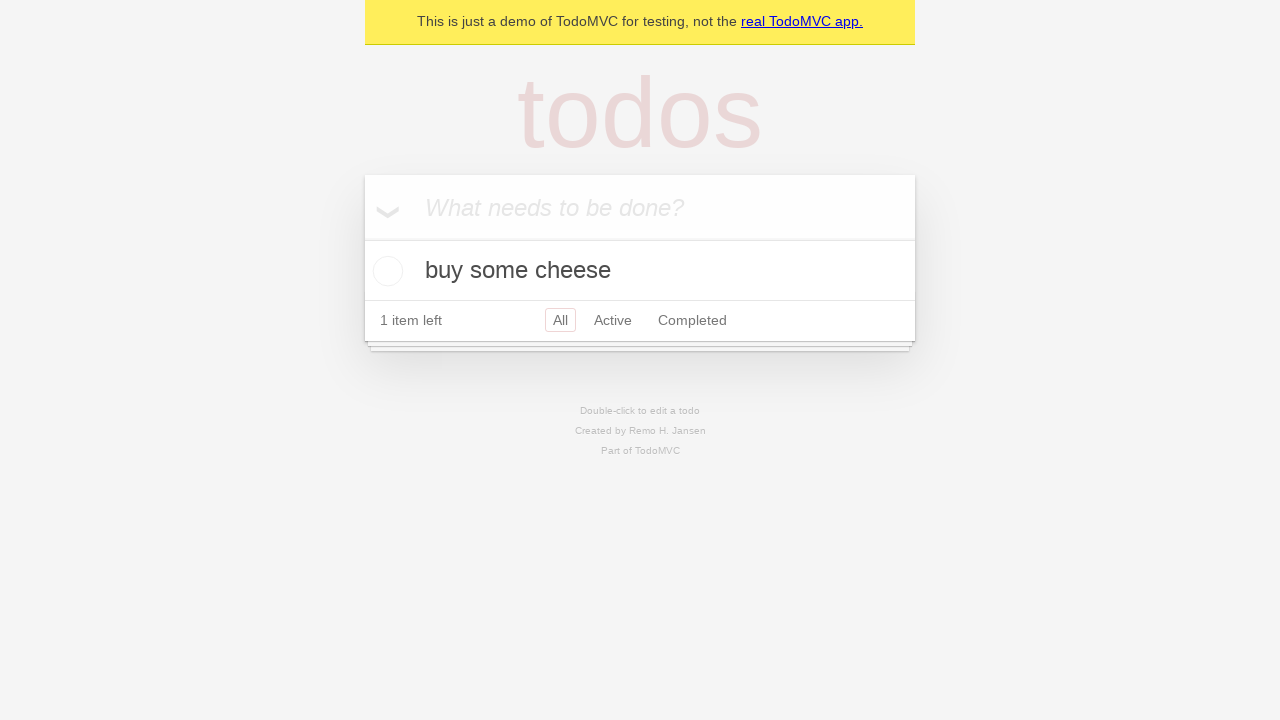

Filled todo input with 'feed the cat' on internal:attr=[placeholder="What needs to be done?"i]
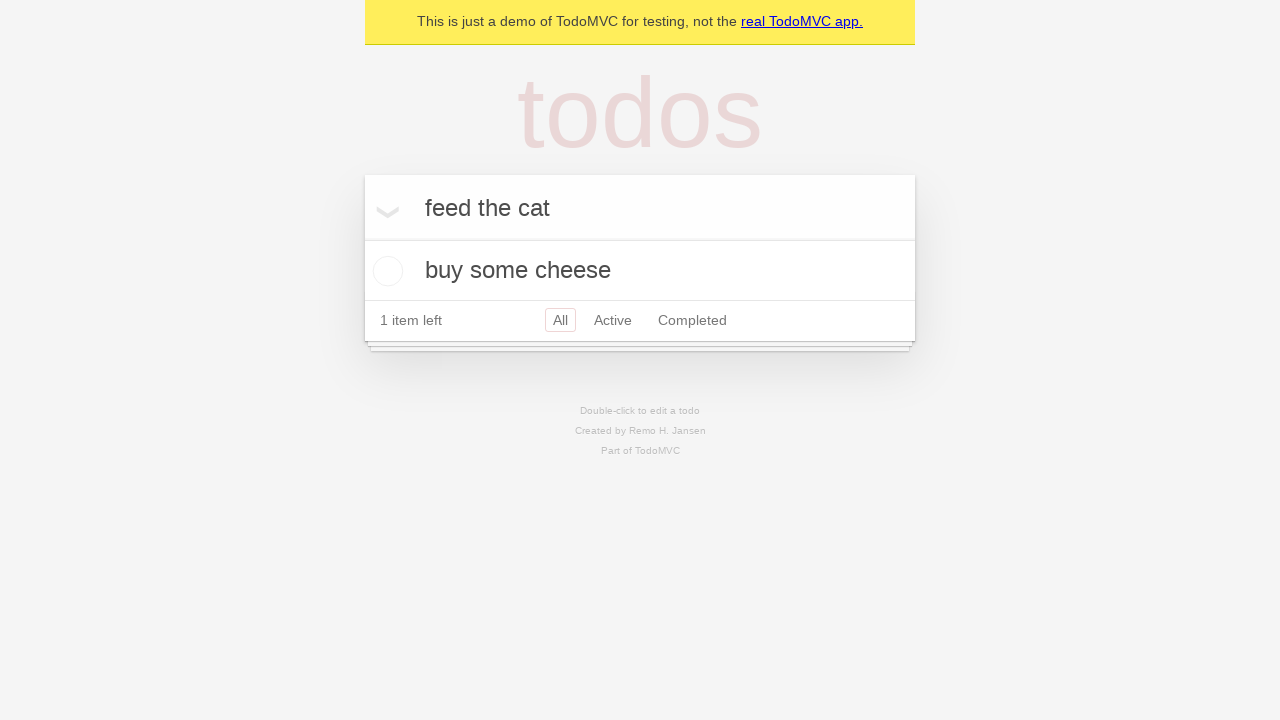

Pressed Enter to create second todo on internal:attr=[placeholder="What needs to be done?"i]
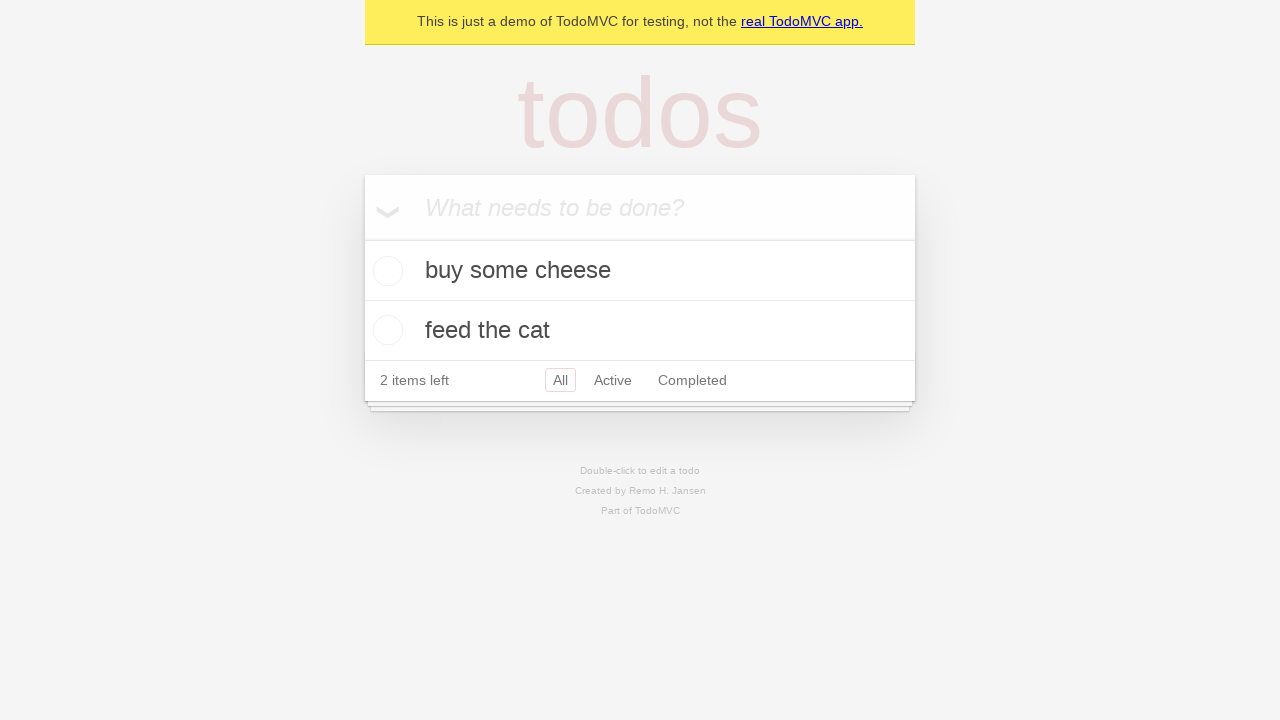

Filled todo input with 'book a doctors appointment' on internal:attr=[placeholder="What needs to be done?"i]
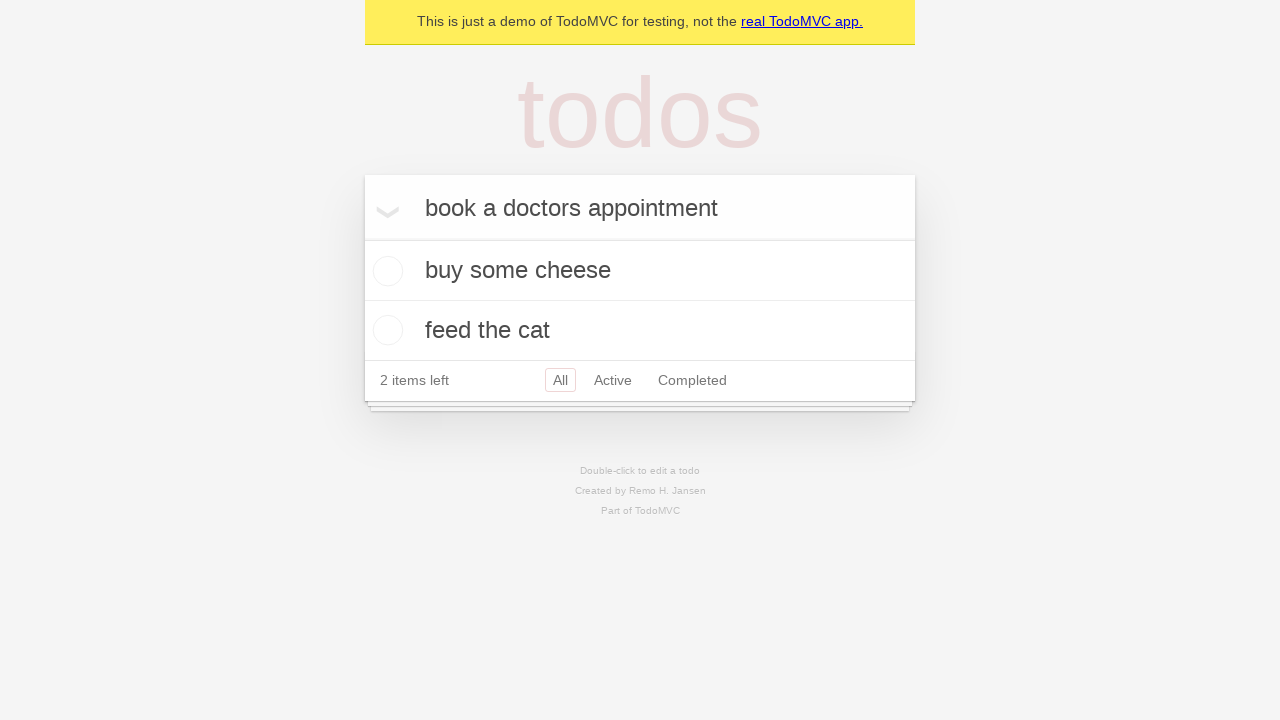

Pressed Enter to create third todo on internal:attr=[placeholder="What needs to be done?"i]
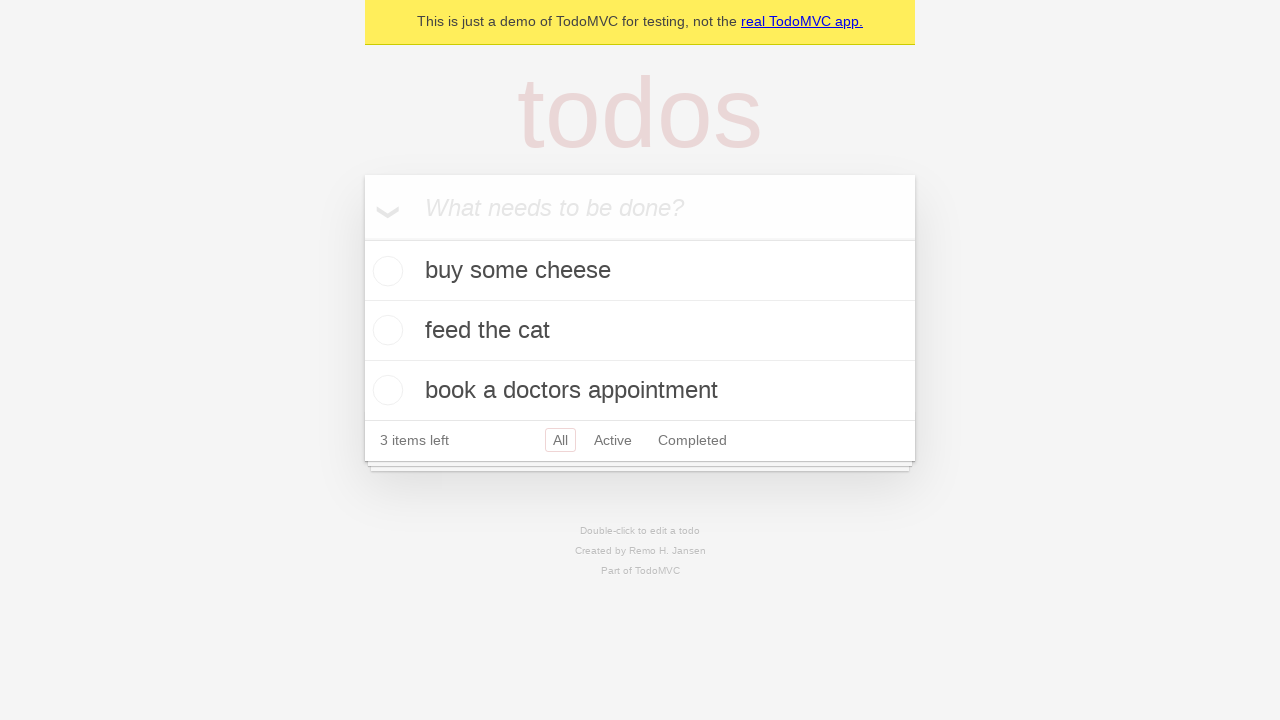

Waited for all three todos to load
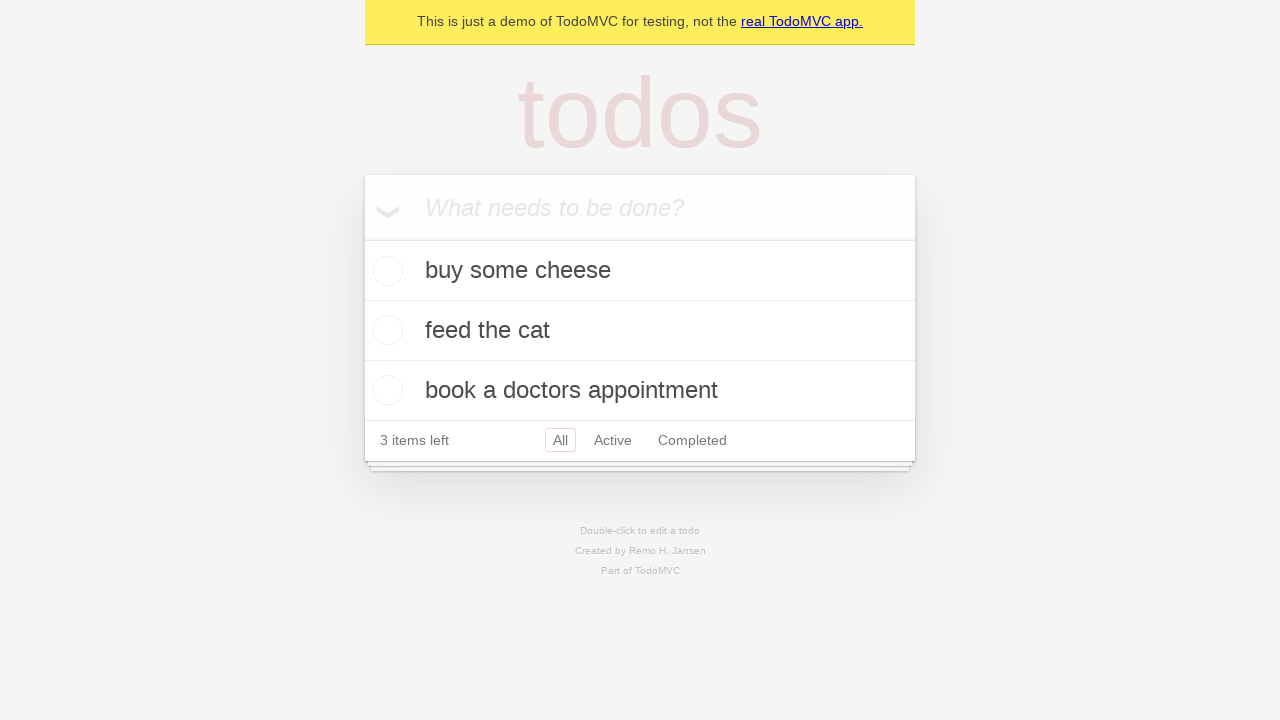

Checked the checkbox for second todo to mark it as completed at (385, 330) on internal:testid=[data-testid="todo-item"s] >> nth=1 >> internal:role=checkbox
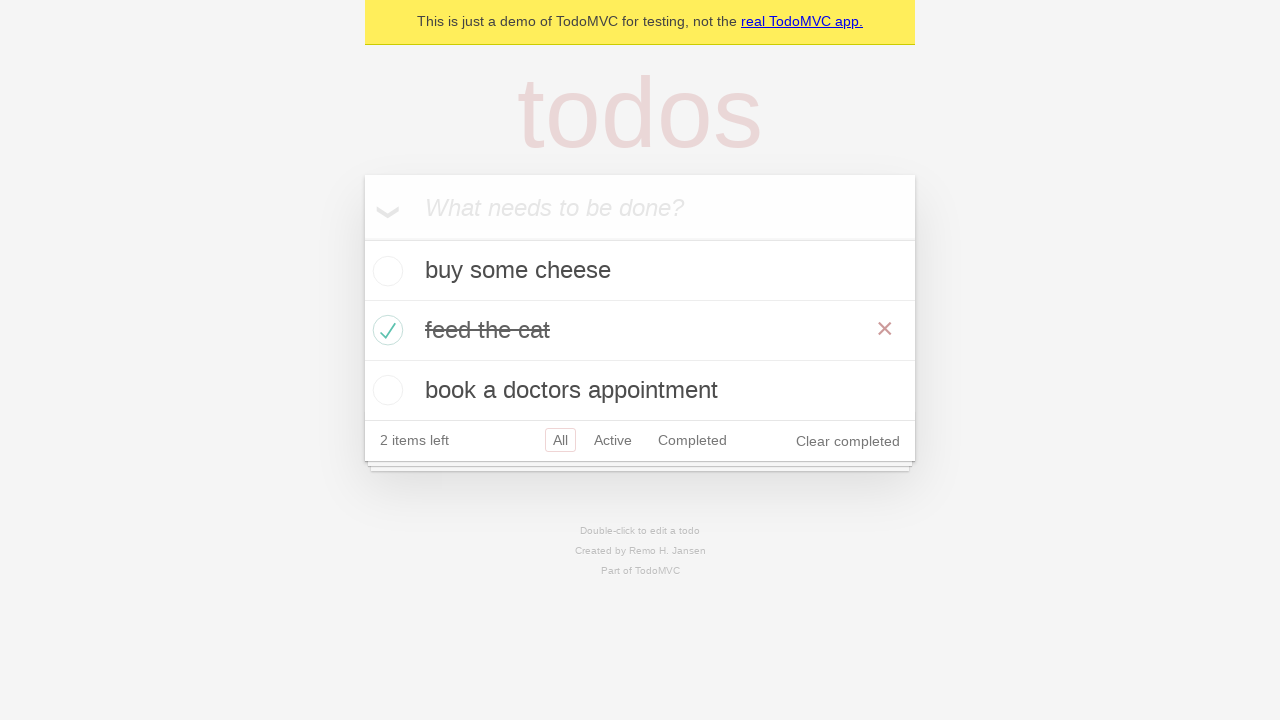

Clicked Completed filter to display only completed items at (692, 440) on internal:role=link[name="Completed"i]
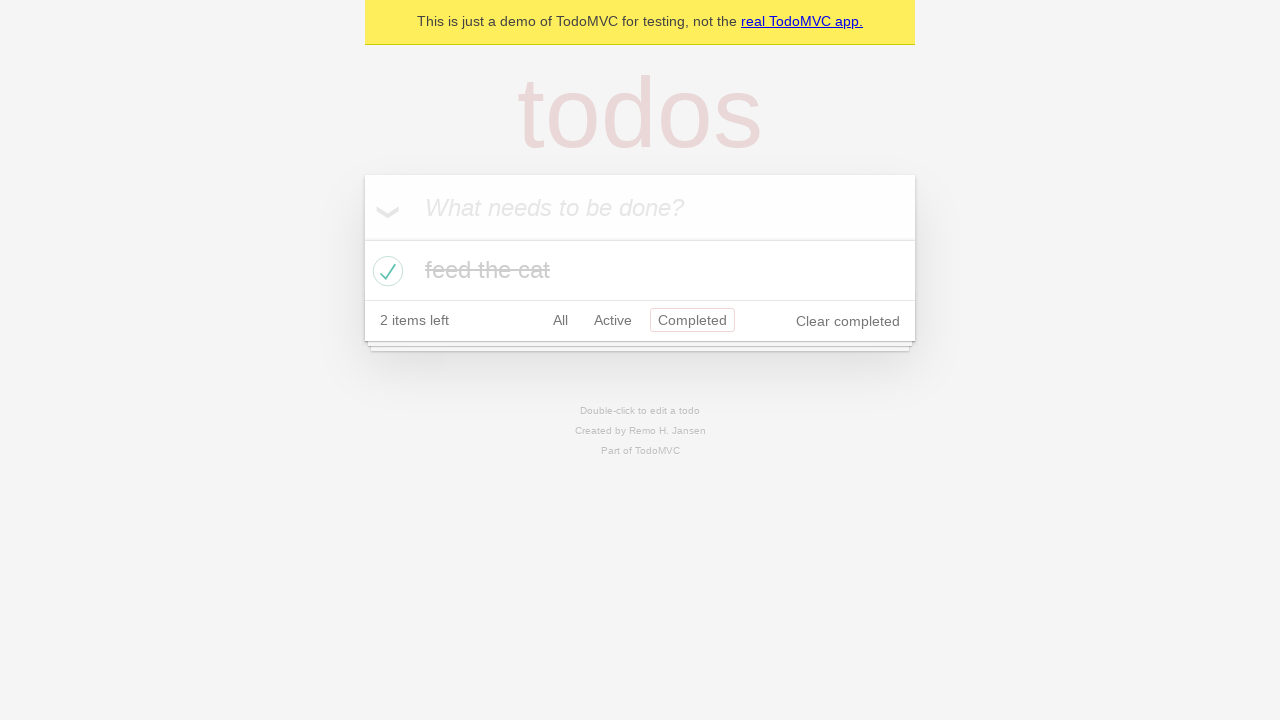

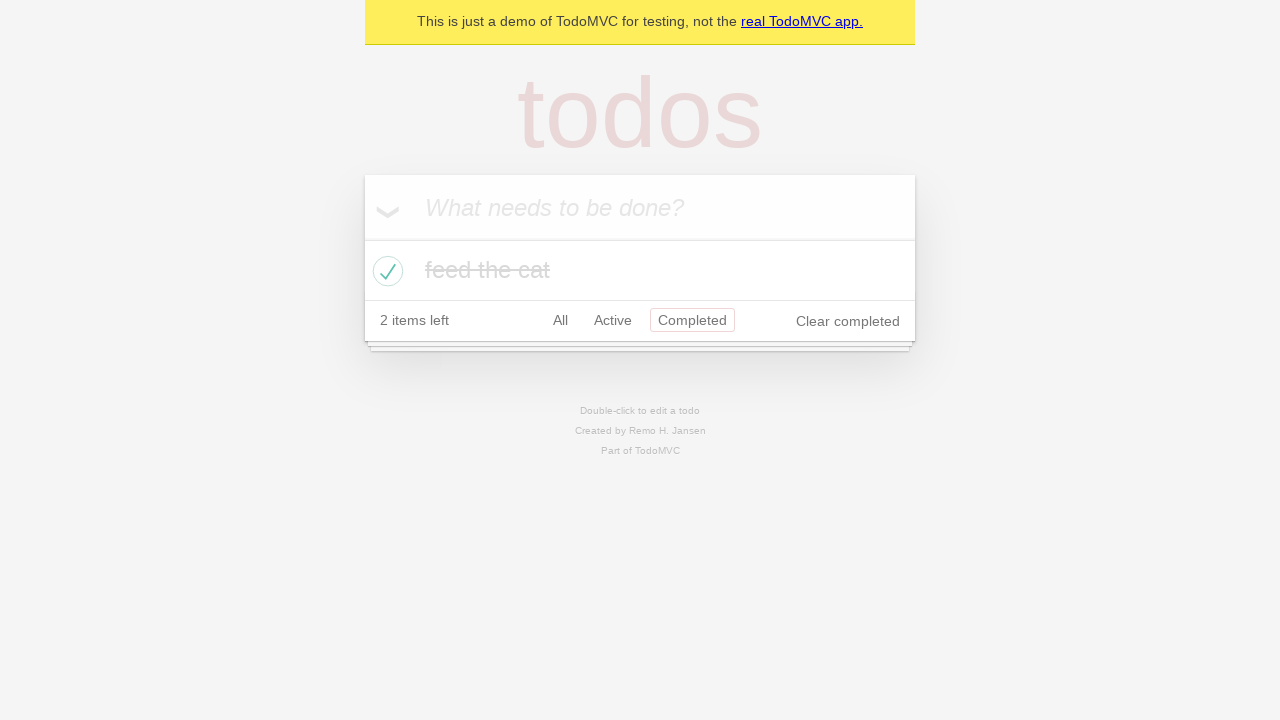